Tests downloading a file by clicking on a download link

Starting URL: https://the-internet.herokuapp.com/download

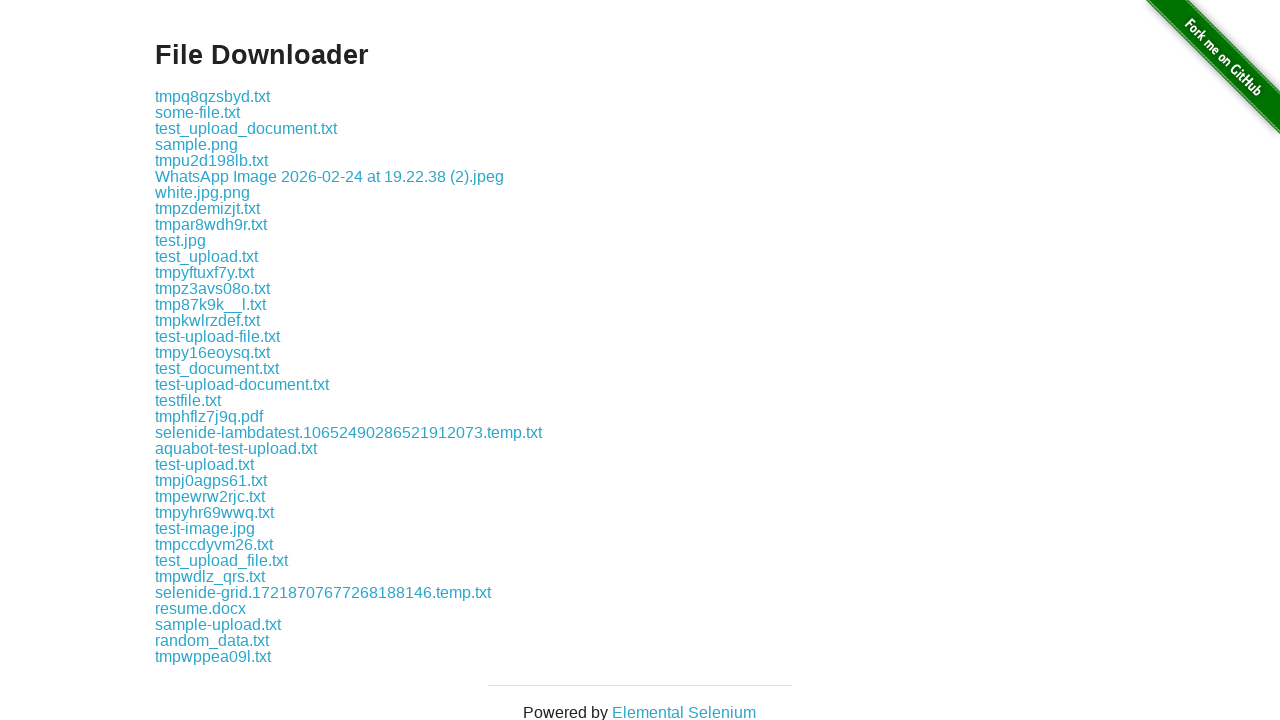

Waited for download link 'some-file.txt' to become visible
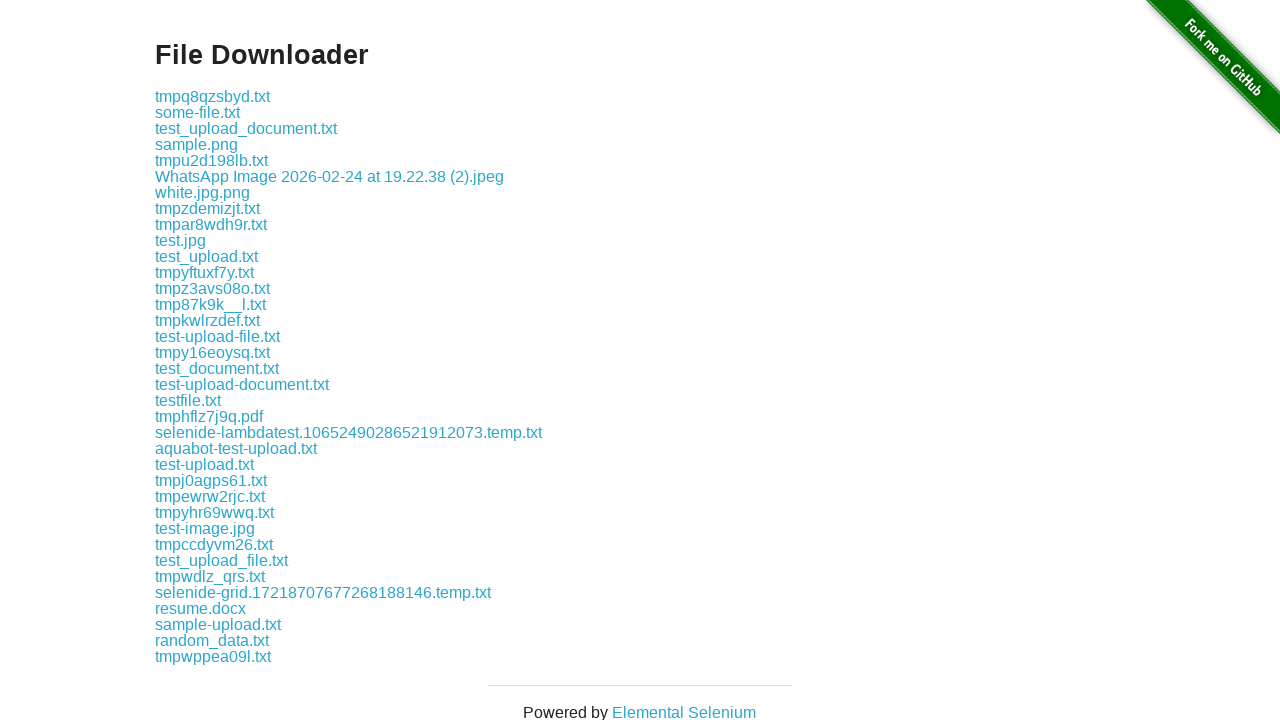

Clicked on the download link 'some-file.txt' at (198, 112) on a:has-text('some-file.txt')
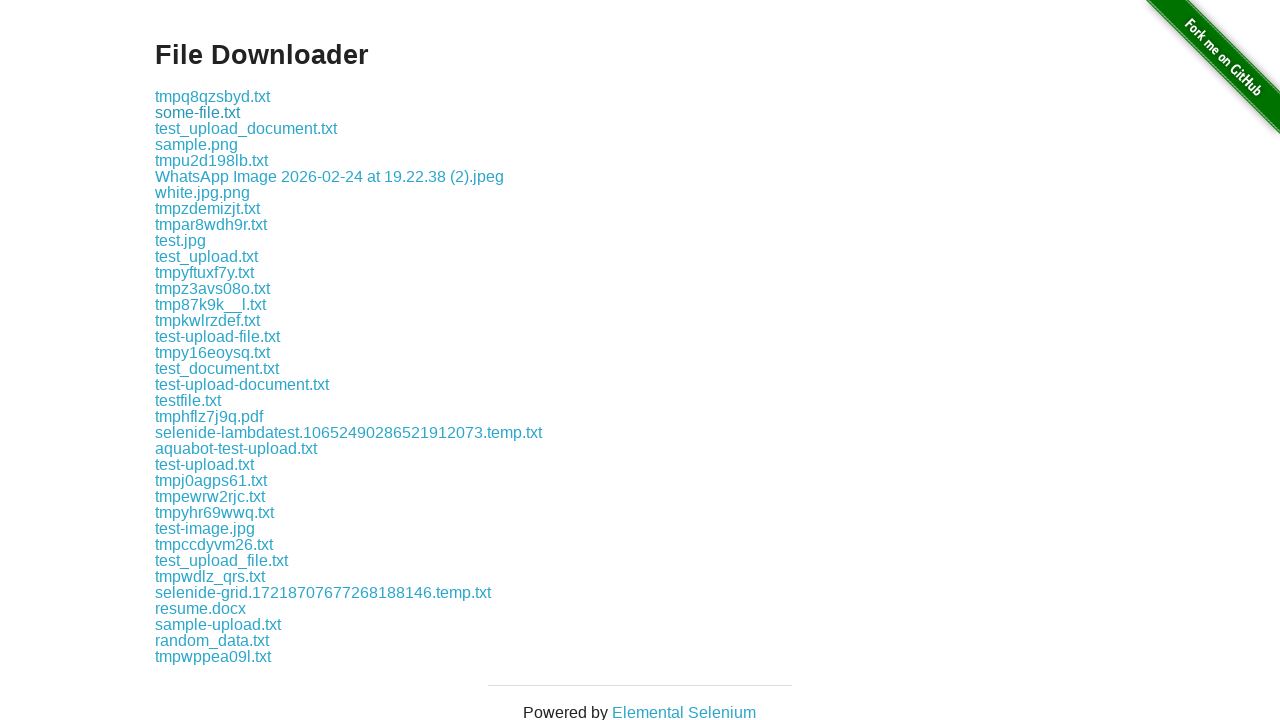

Waited 2 seconds for download to initiate
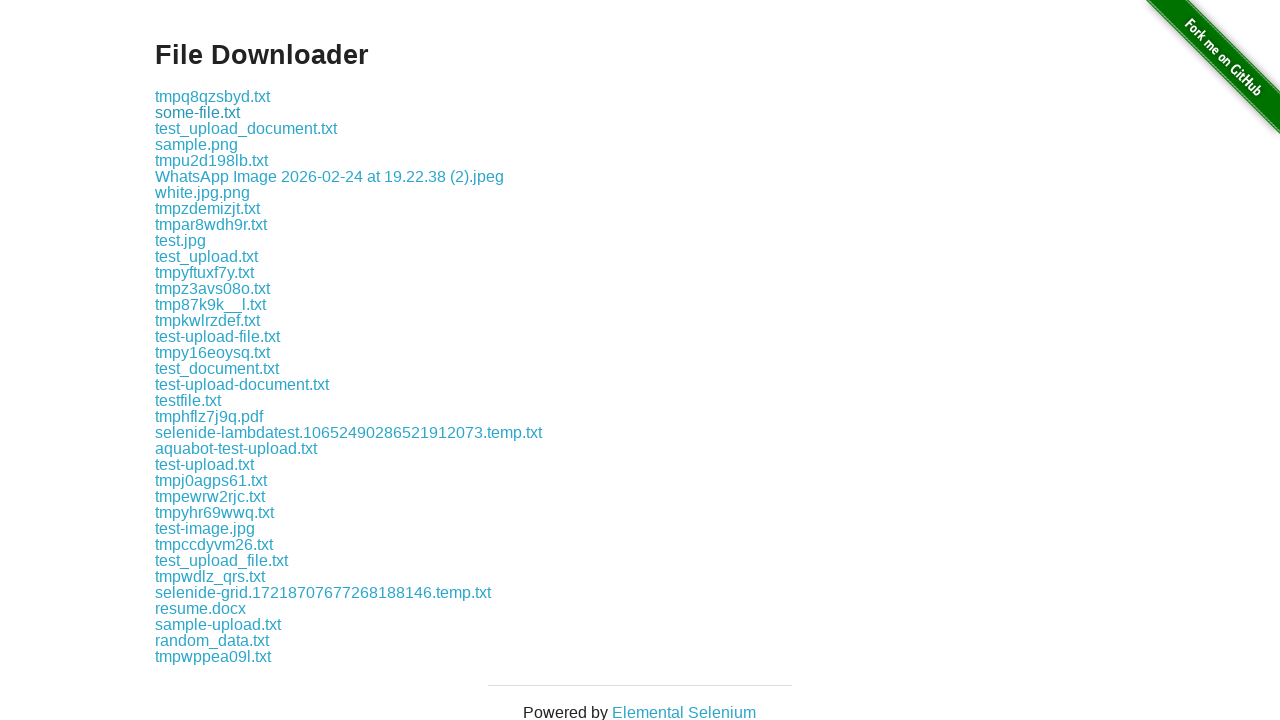

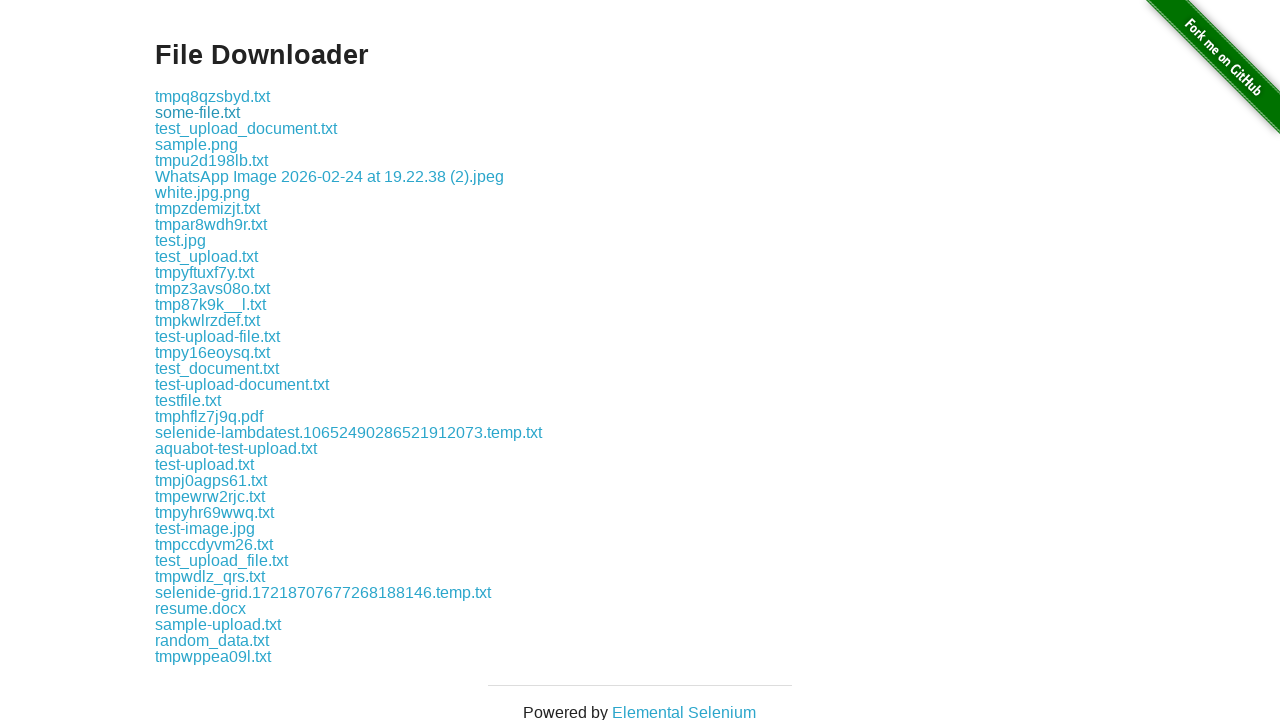